Tests that the complete all checkbox updates state when individual items are completed or cleared

Starting URL: https://demo.playwright.dev/todomvc

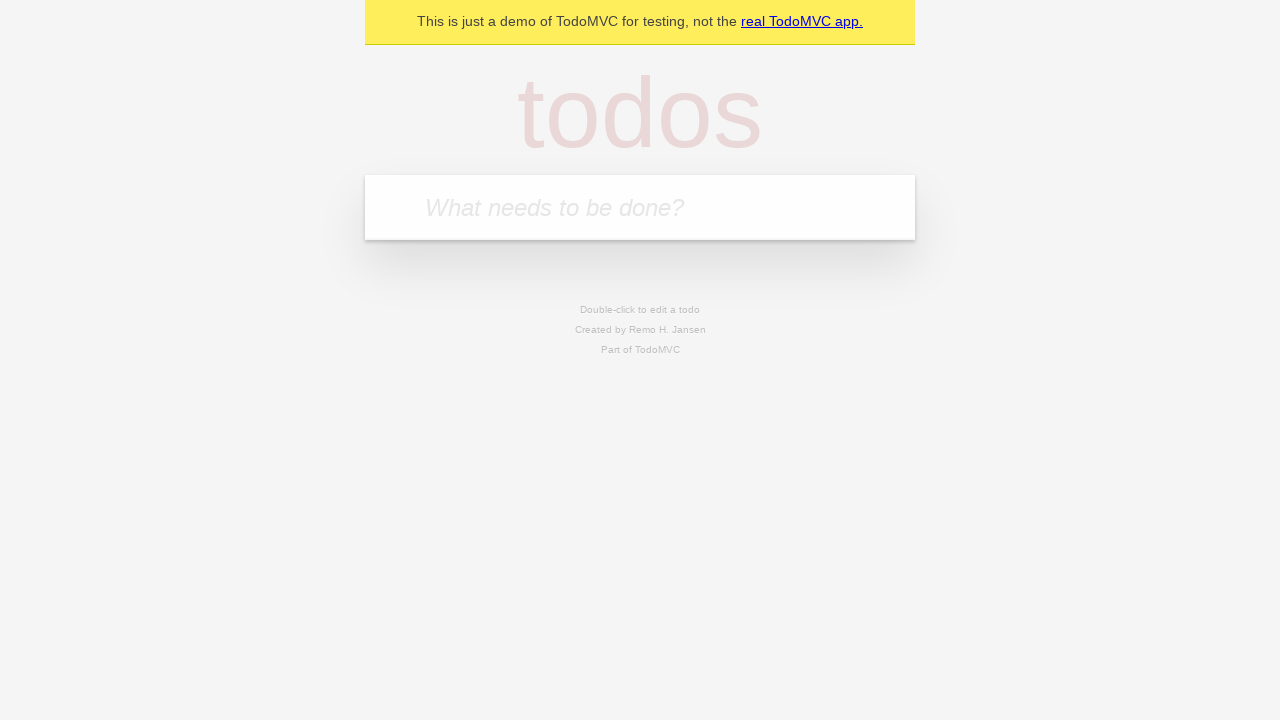

Filled input field with 'buy some cheese' on internal:attr=[placeholder="What needs to be done?"i]
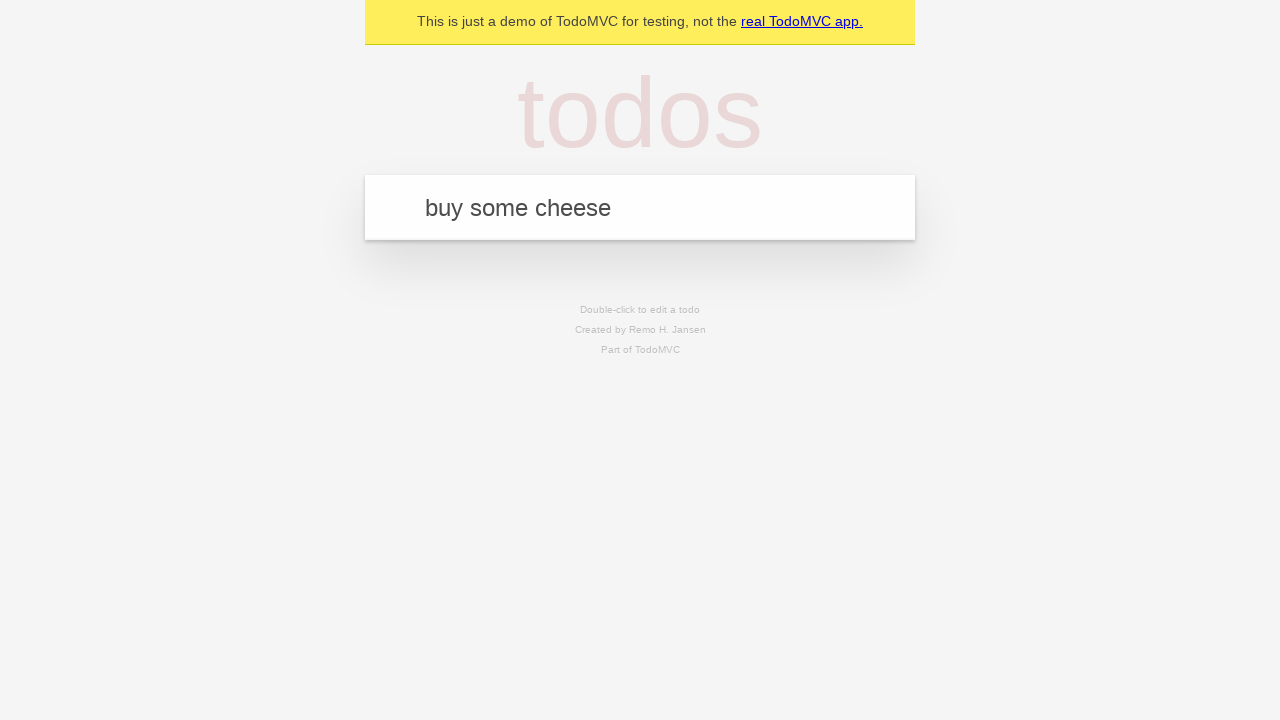

Pressed Enter to add first todo item on internal:attr=[placeholder="What needs to be done?"i]
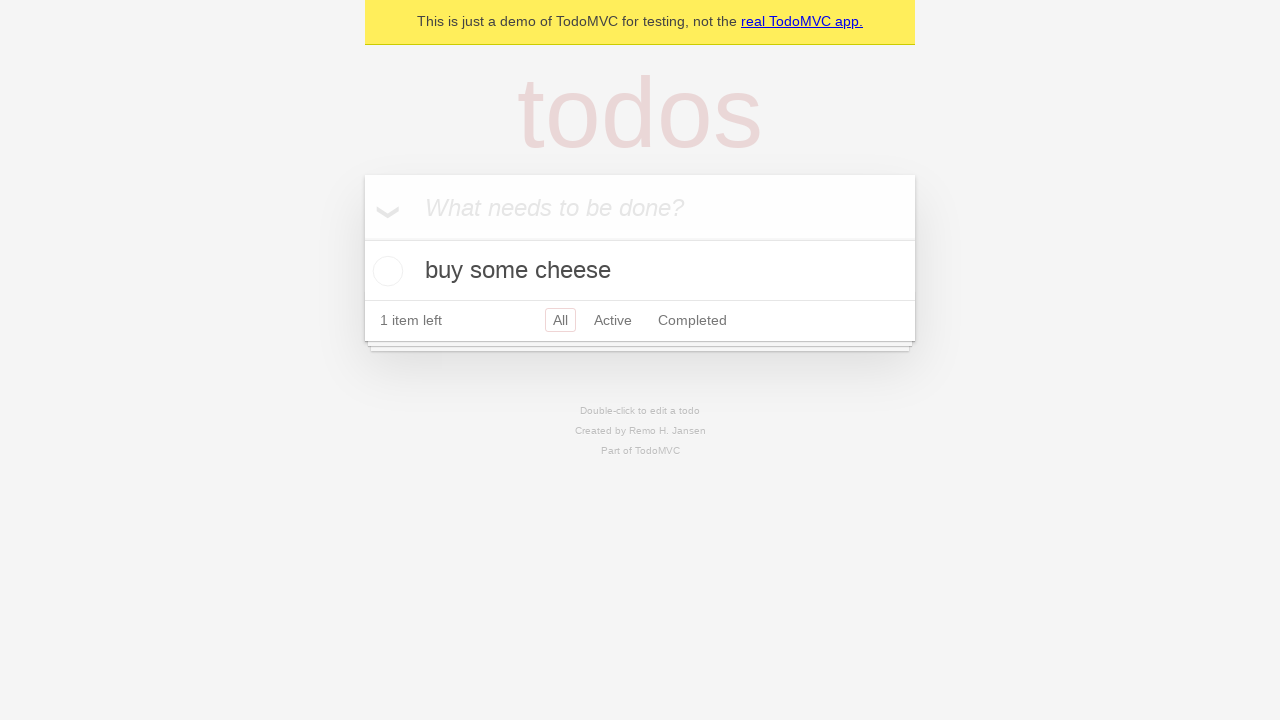

Filled input field with 'feed the cat' on internal:attr=[placeholder="What needs to be done?"i]
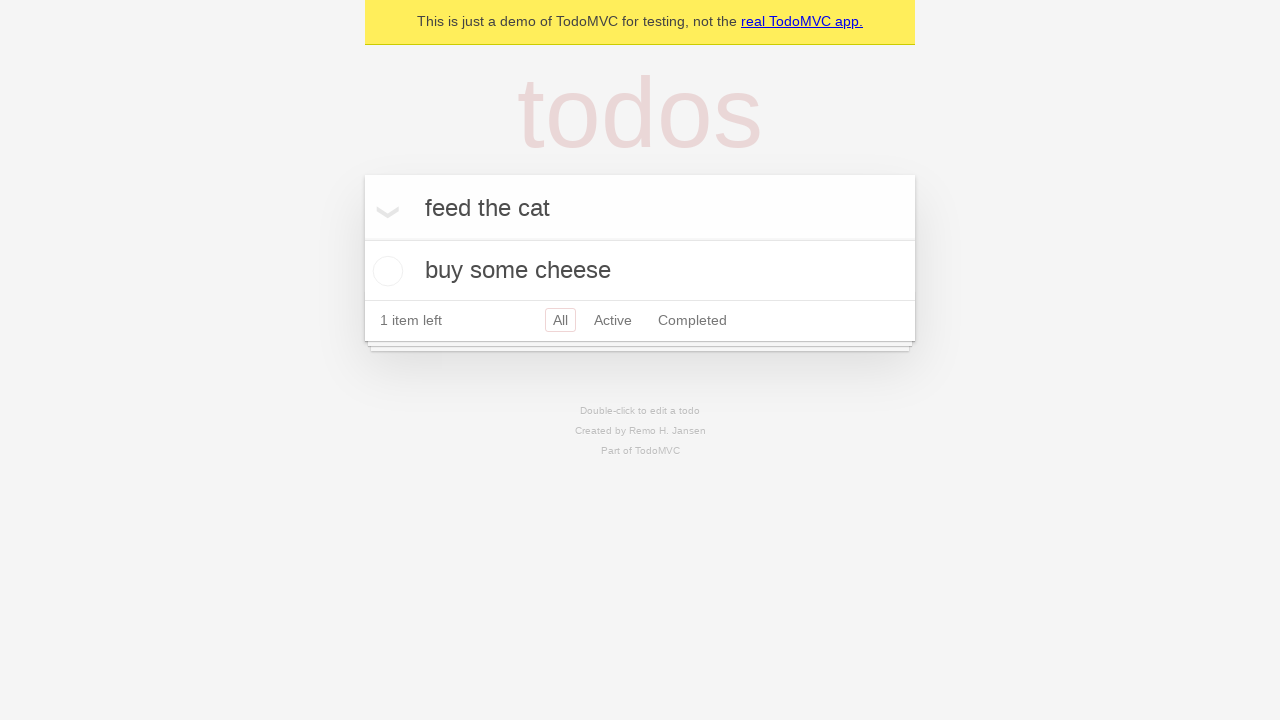

Pressed Enter to add second todo item on internal:attr=[placeholder="What needs to be done?"i]
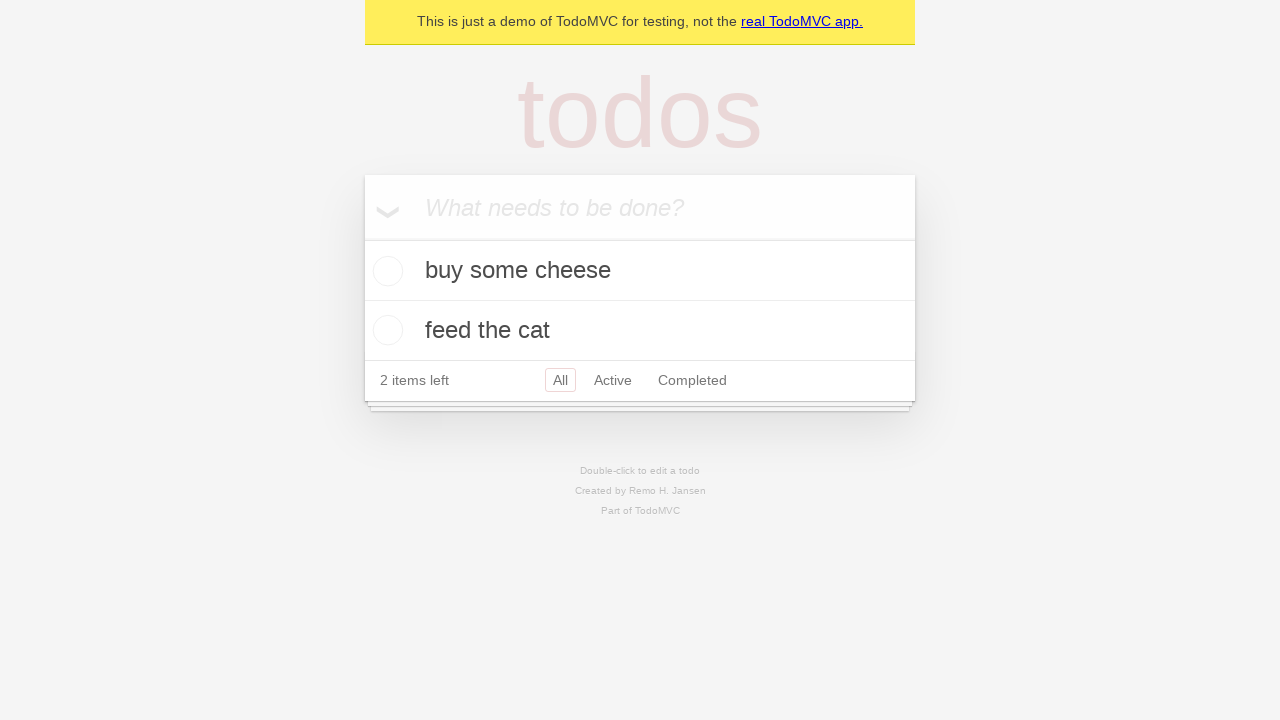

Filled input field with 'book a doctors appointment' on internal:attr=[placeholder="What needs to be done?"i]
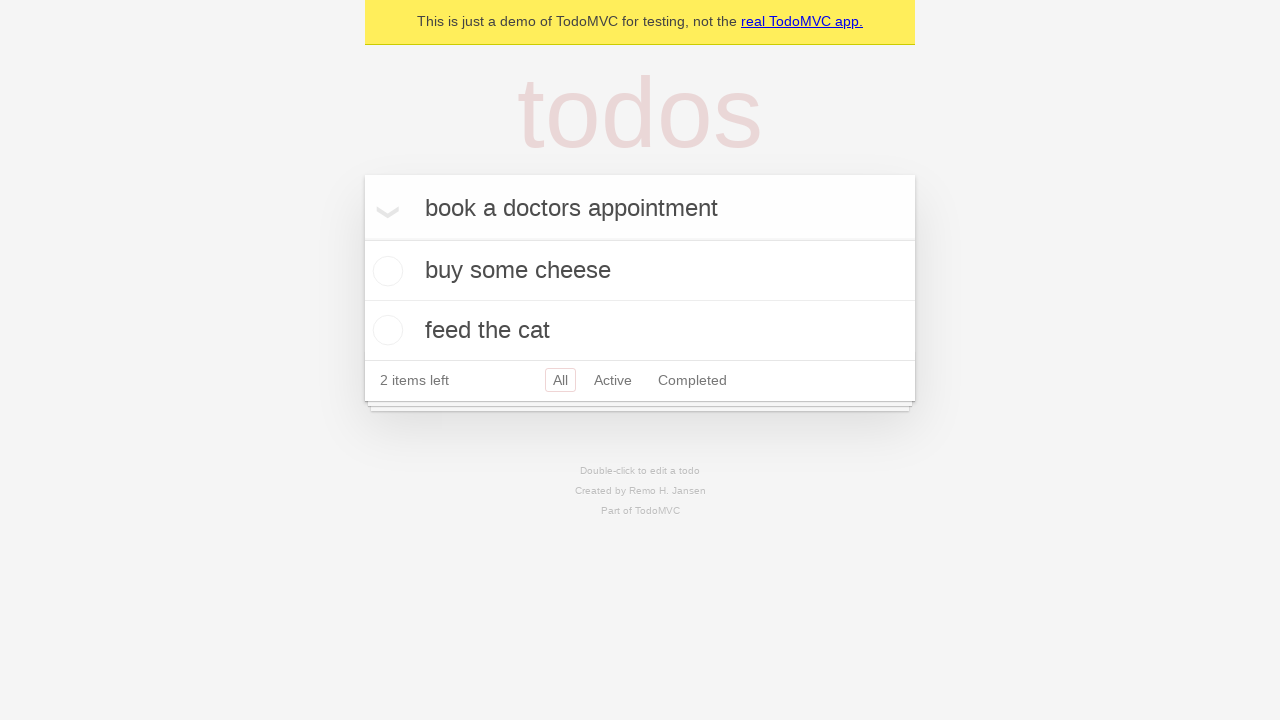

Pressed Enter to add third todo item on internal:attr=[placeholder="What needs to be done?"i]
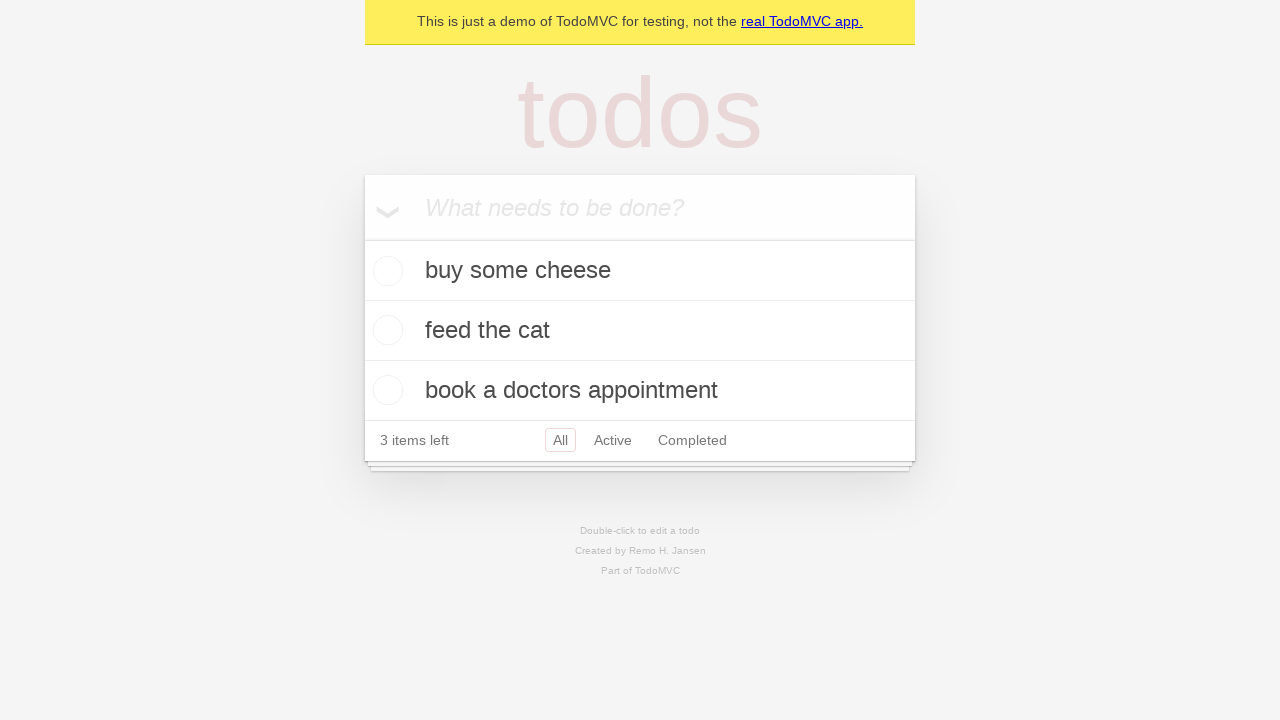

Checked 'Mark all as complete' checkbox to complete all items at (362, 238) on internal:label="Mark all as complete"i
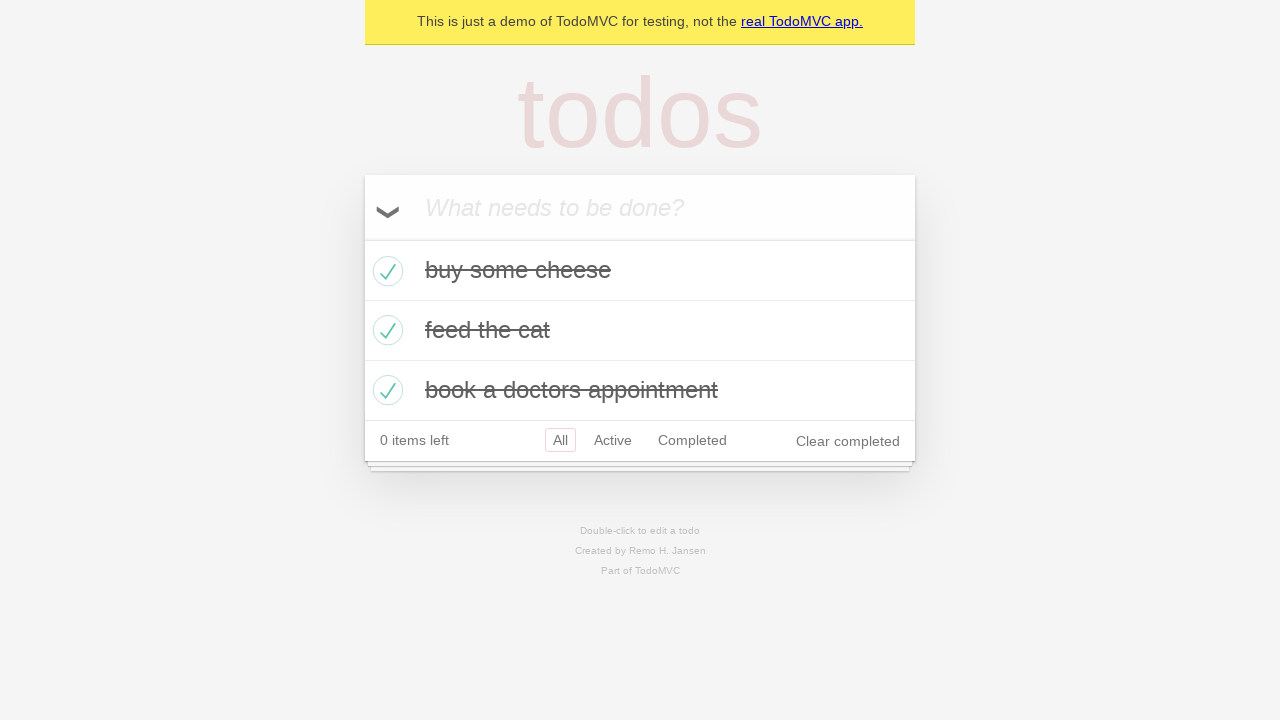

Unchecked first todo item, clearing it from completed state at (385, 271) on internal:testid=[data-testid="todo-item"s] >> nth=0 >> internal:role=checkbox
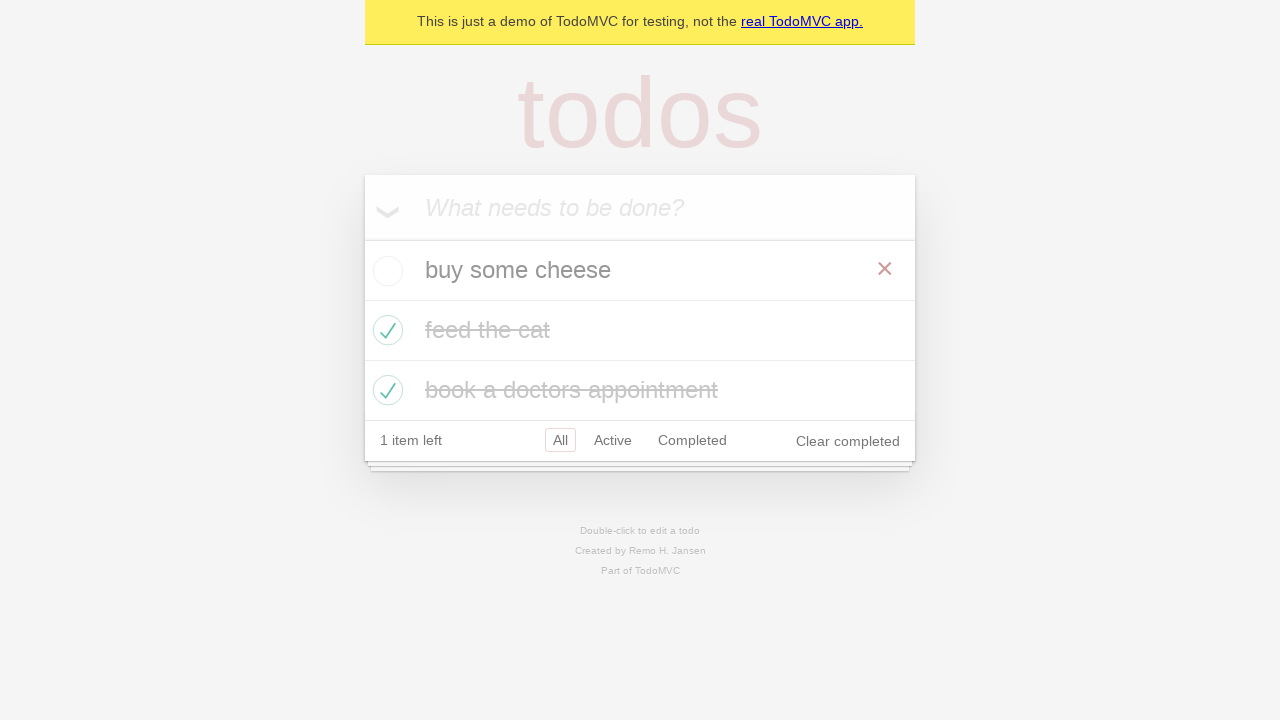

Checked first todo item again to mark as complete at (385, 271) on internal:testid=[data-testid="todo-item"s] >> nth=0 >> internal:role=checkbox
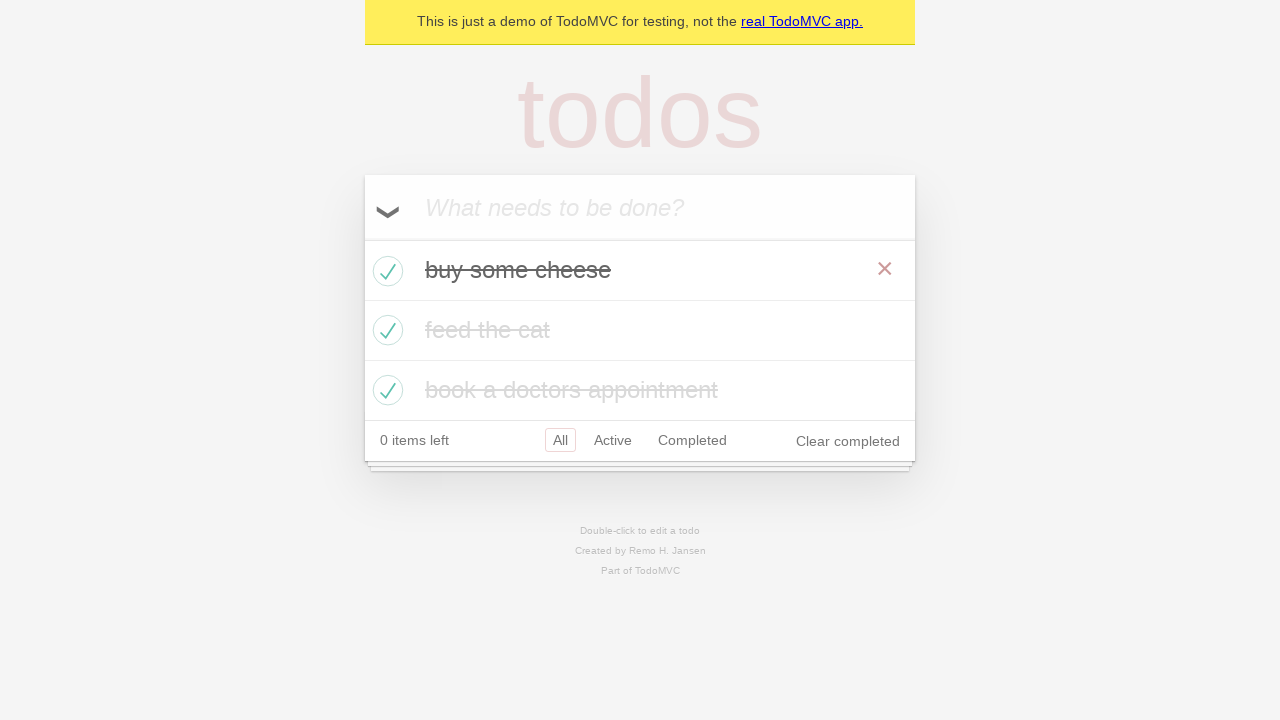

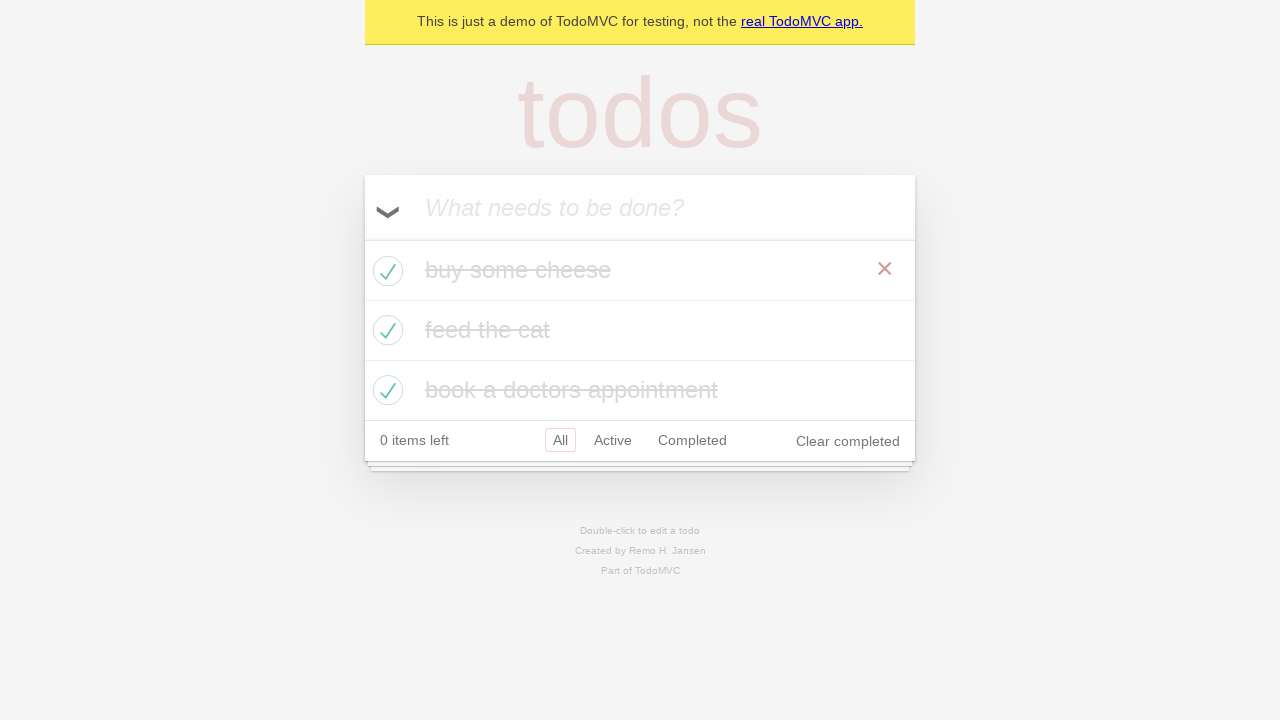